Tests clicking on a blue button three times with page refreshes in between to verify consistent behavior

Starting URL: http://uitestingplayground.com/classattr

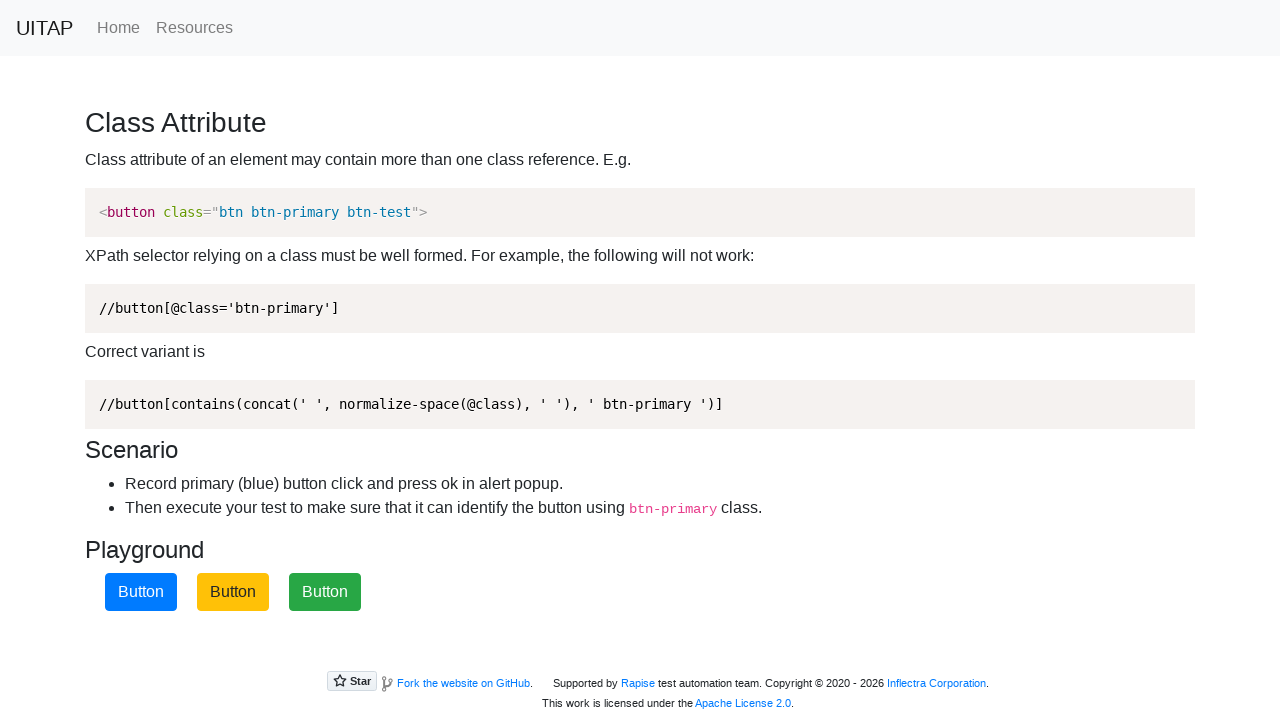

Clicked blue button (iteration 1 of 3) at (141, 592) on button.btn-primary
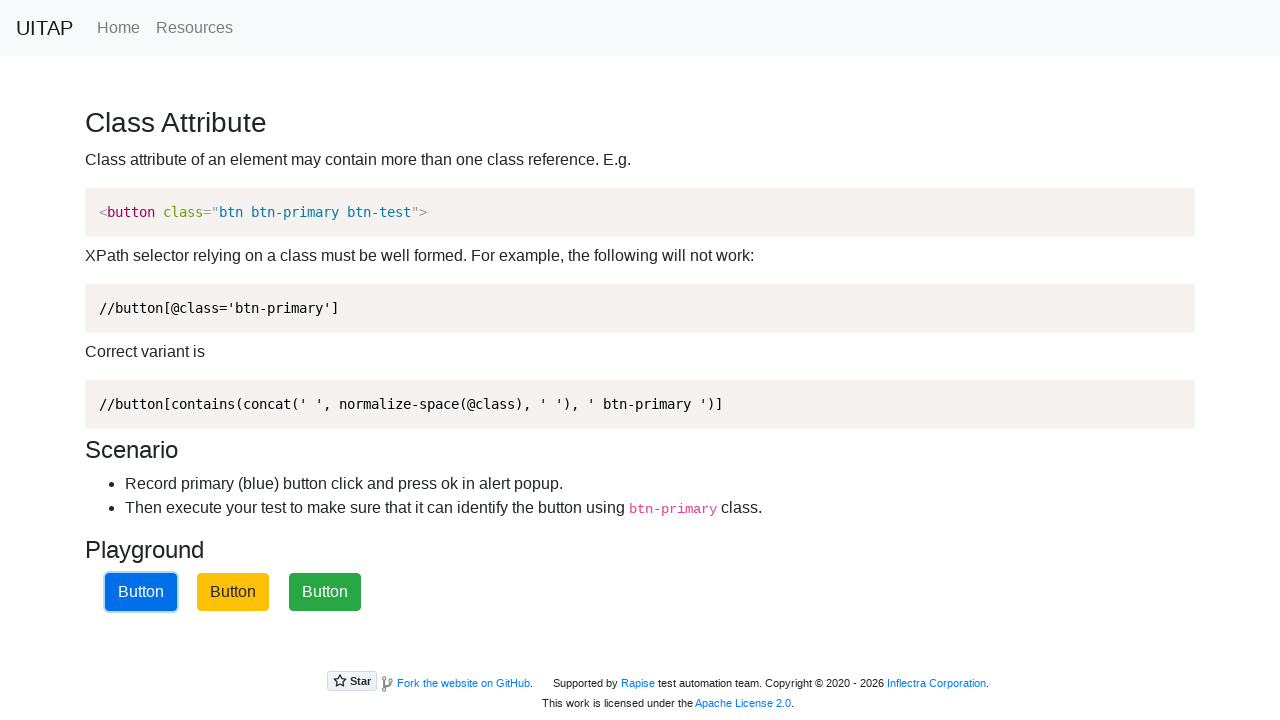

Refreshed page to verify consistent behavior
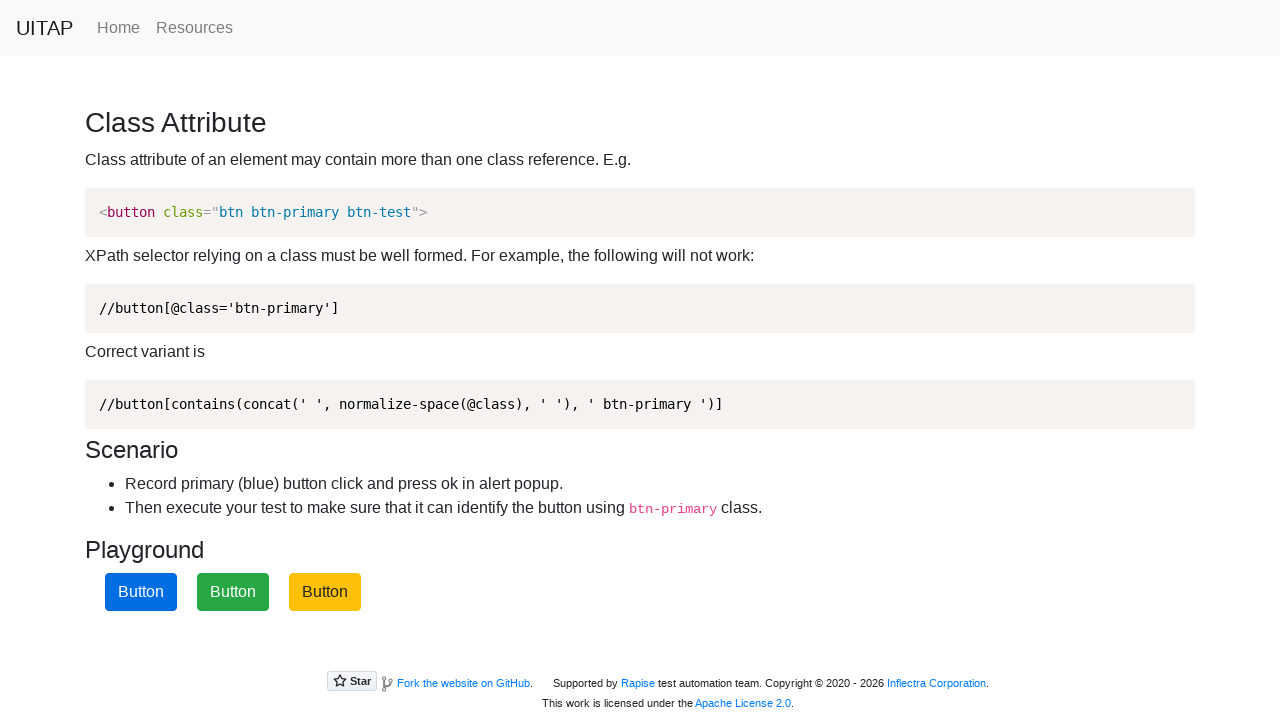

Clicked blue button (iteration 2 of 3) at (141, 592) on button.btn-primary
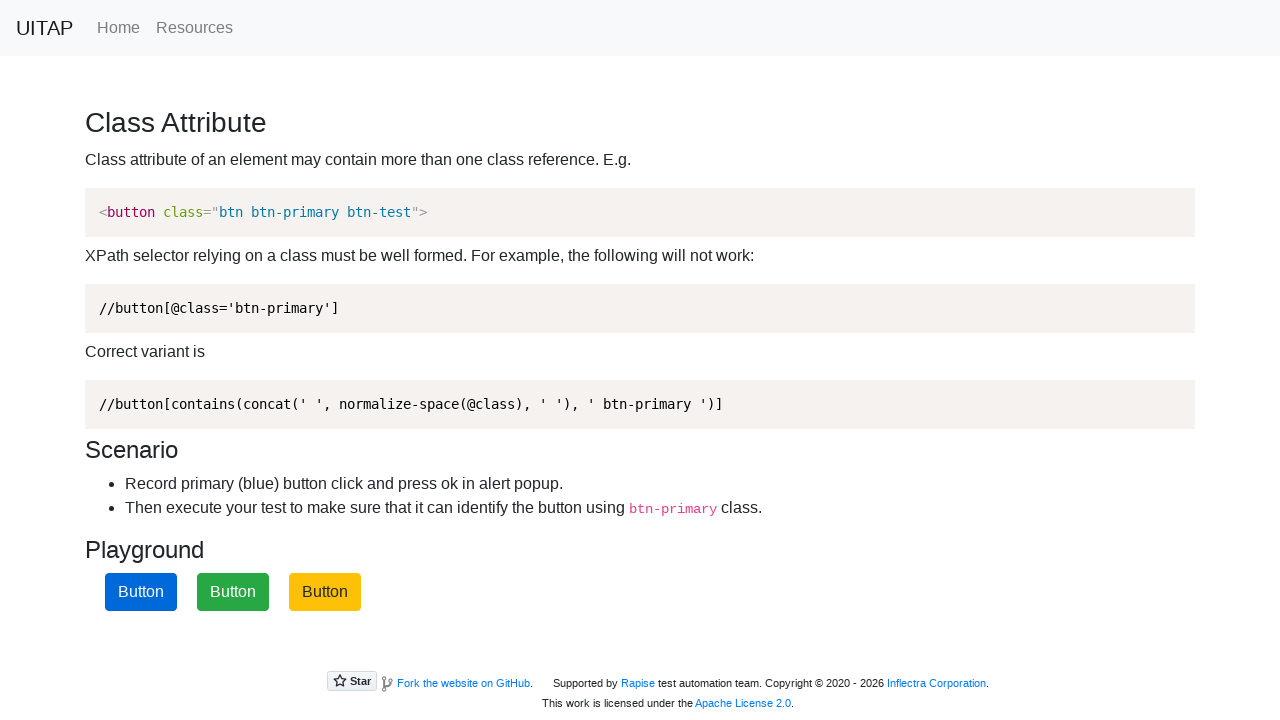

Refreshed page to verify consistent behavior
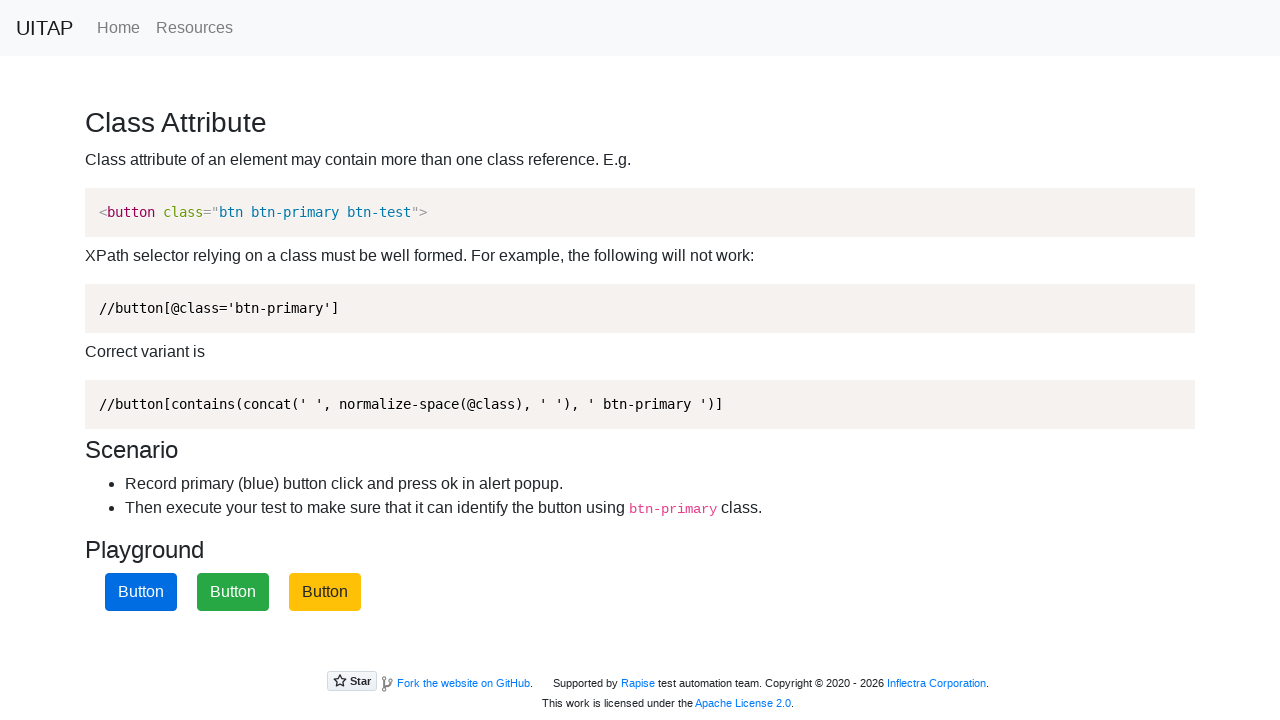

Clicked blue button (iteration 3 of 3) at (141, 592) on button.btn-primary
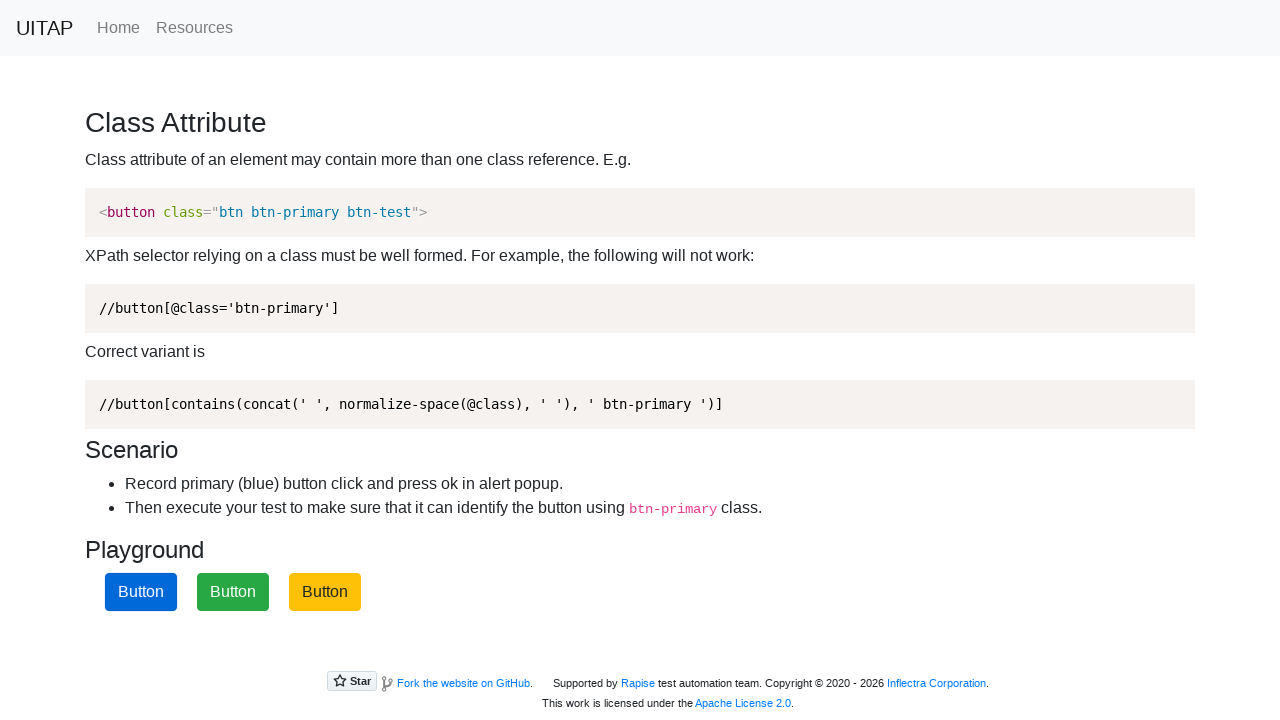

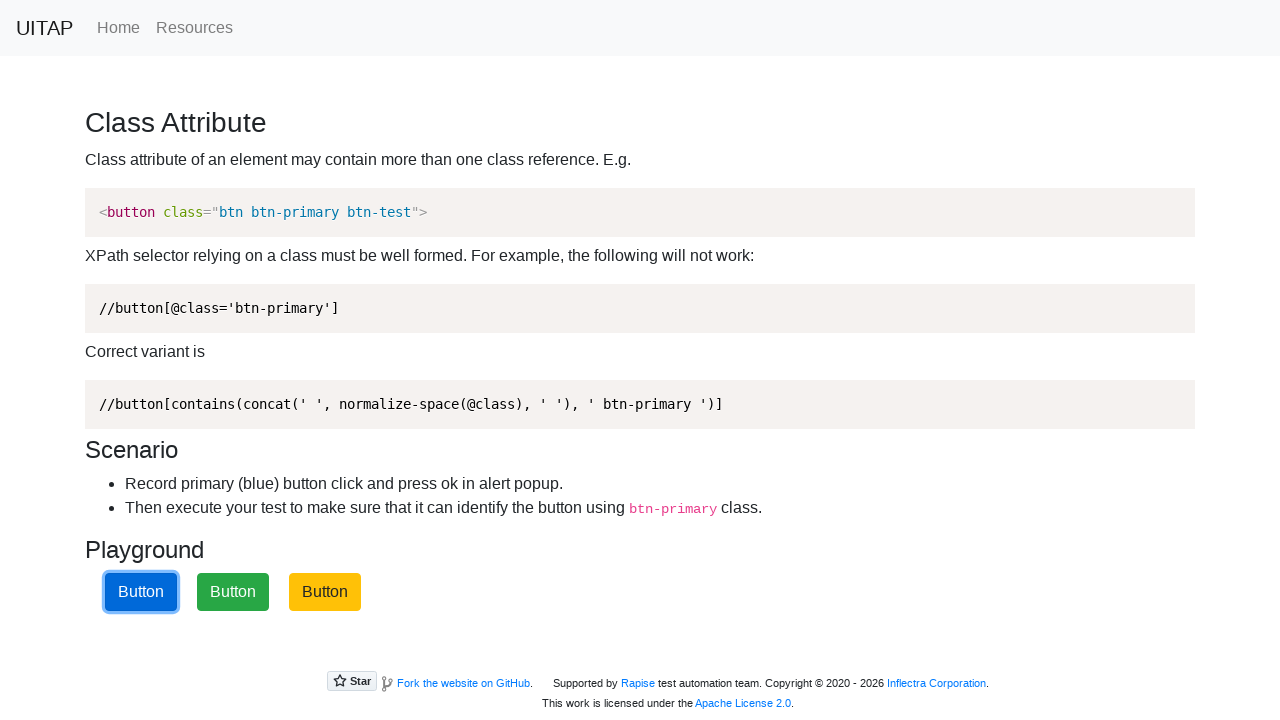